Tests a simple form by filling in first name, last name, city, and country fields using different selector strategies, then submits the form by clicking a button.

Starting URL: http://suninjuly.github.io/simple_form_find_task.html

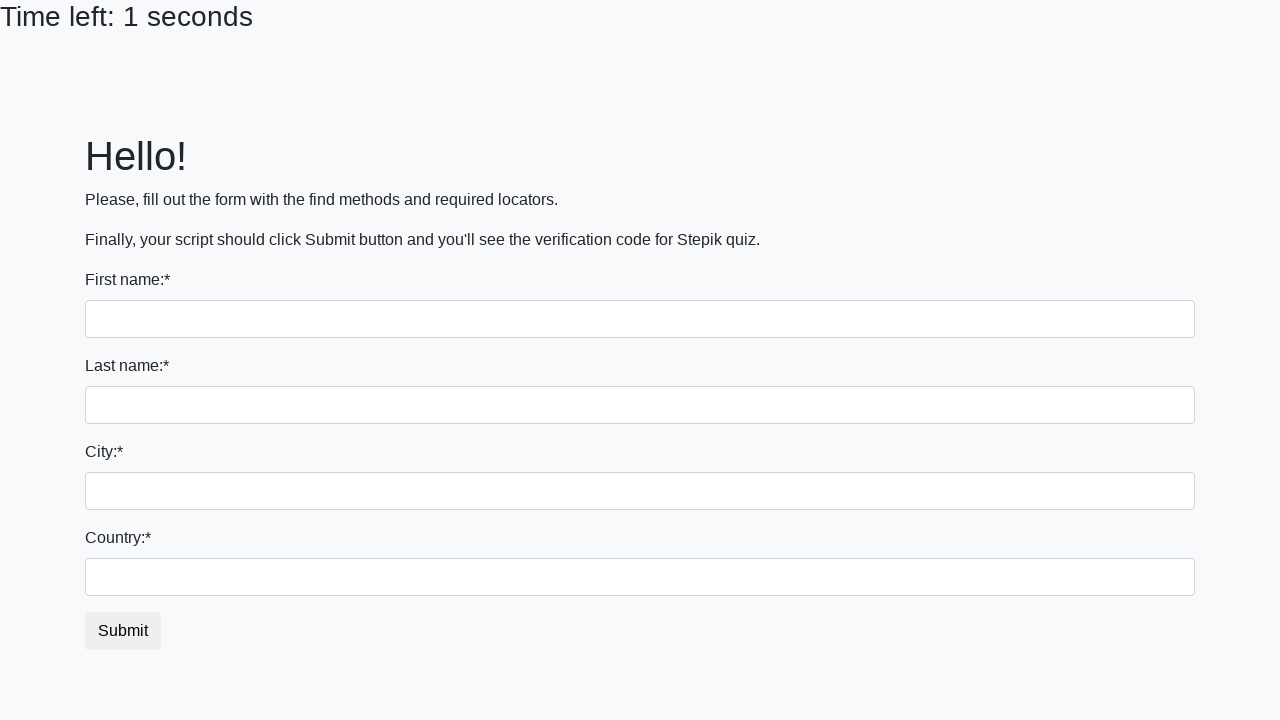

Filled first name field with 'Ivan' on input:first-of-type
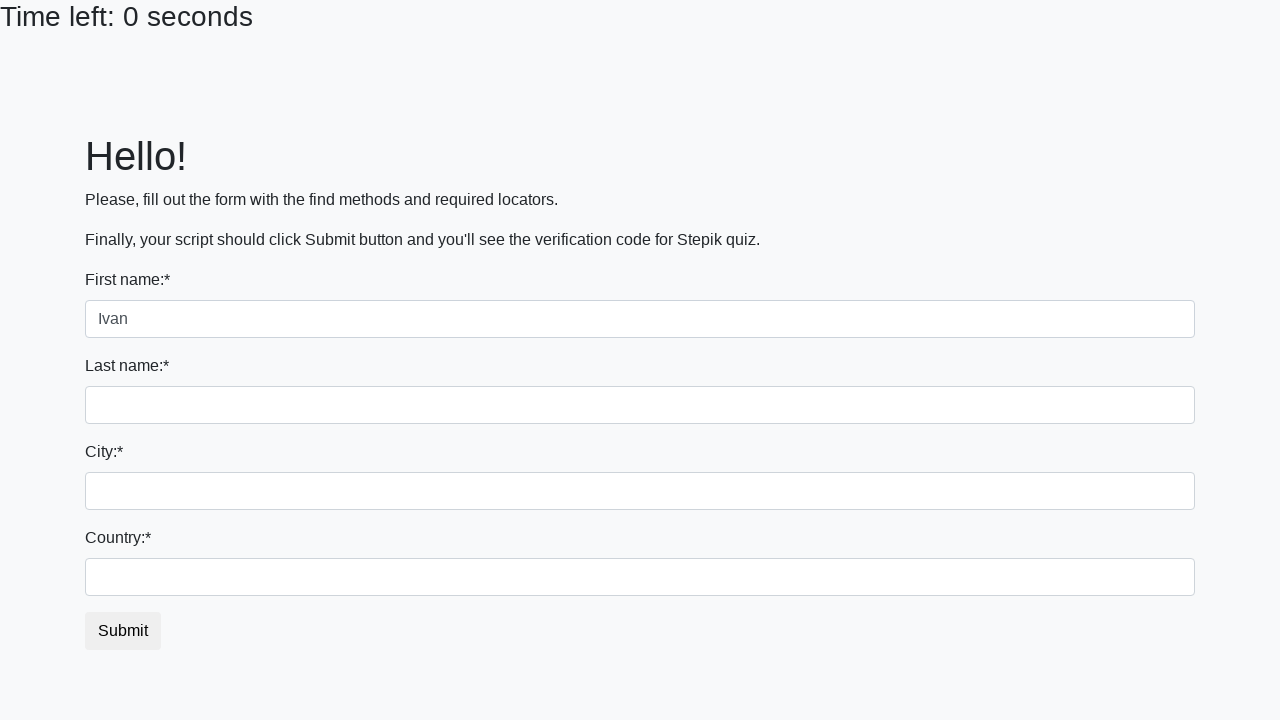

Filled last name field with 'Petrov' on input[name='last_name']
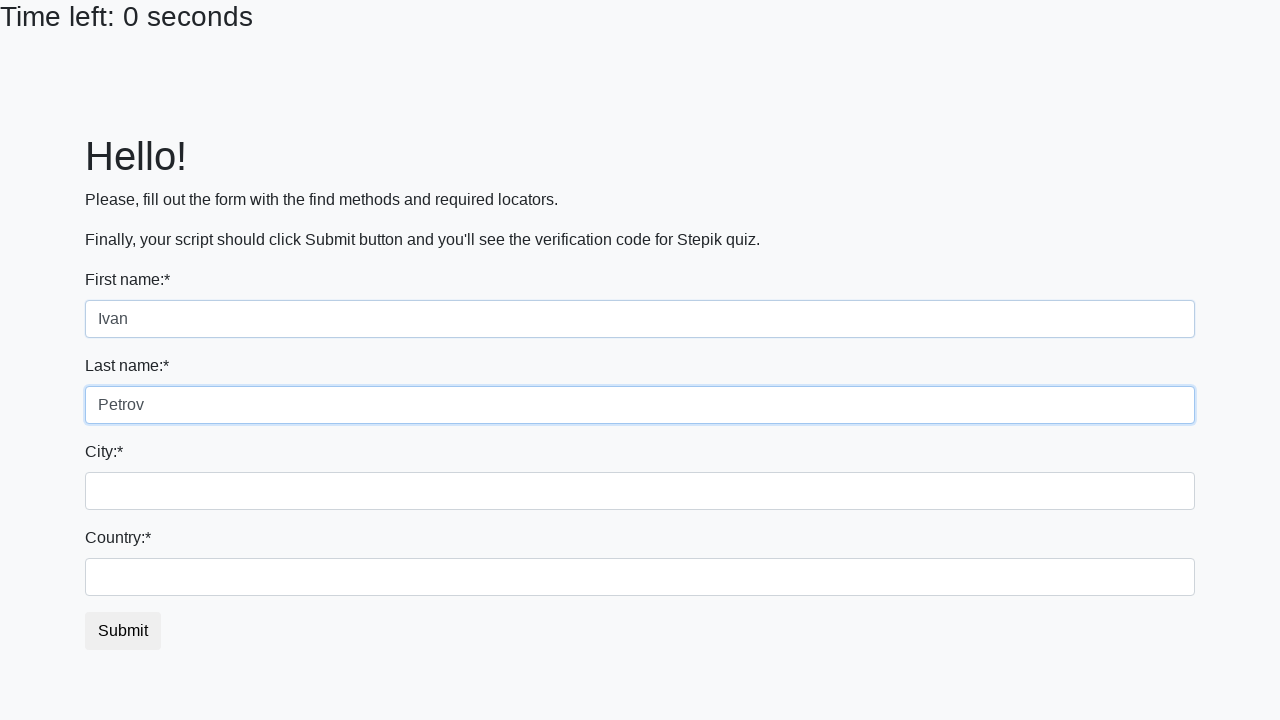

Filled city field with 'Smolensk' on input.city
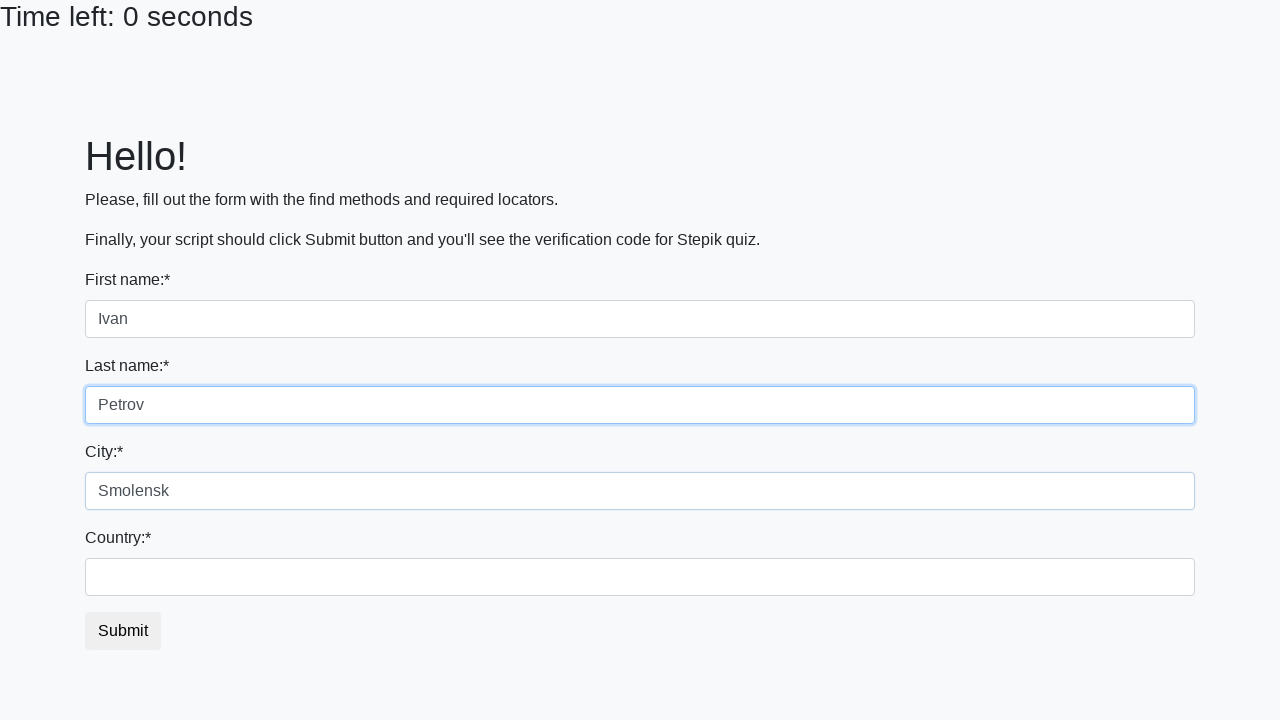

Filled country field with 'Russia' on #country
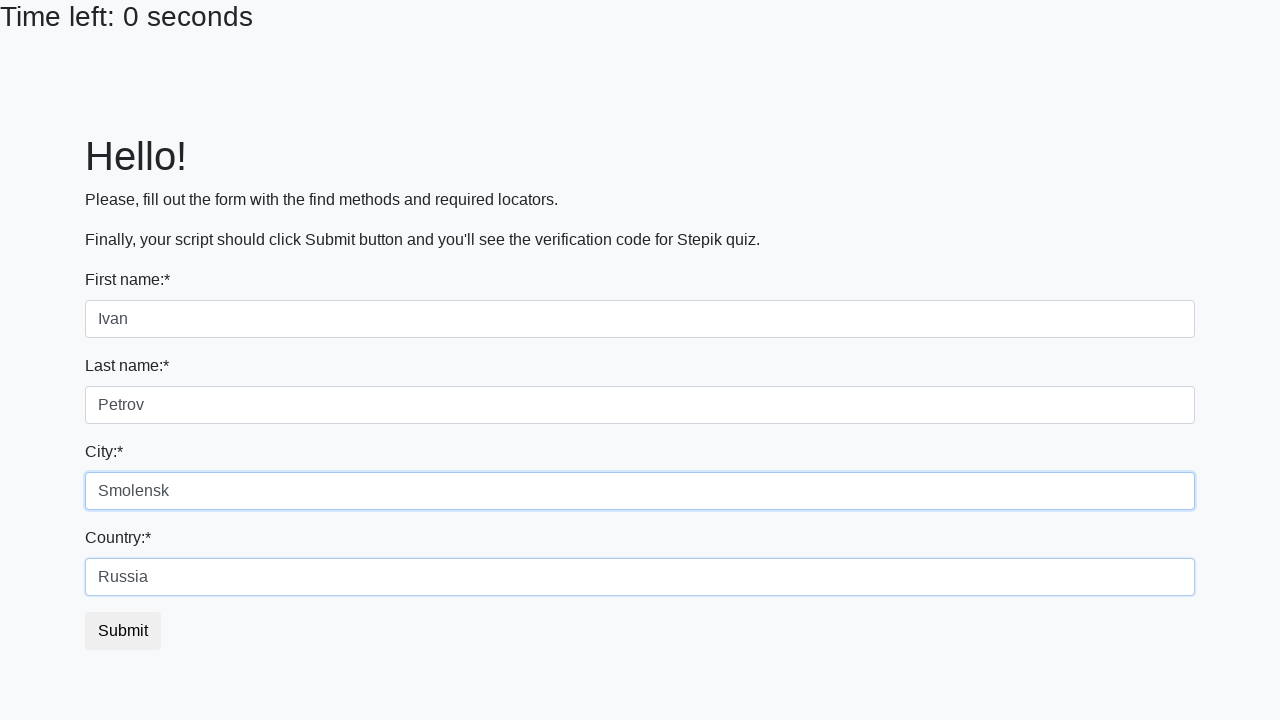

Clicked the submit button to submit the form at (123, 631) on button.btn
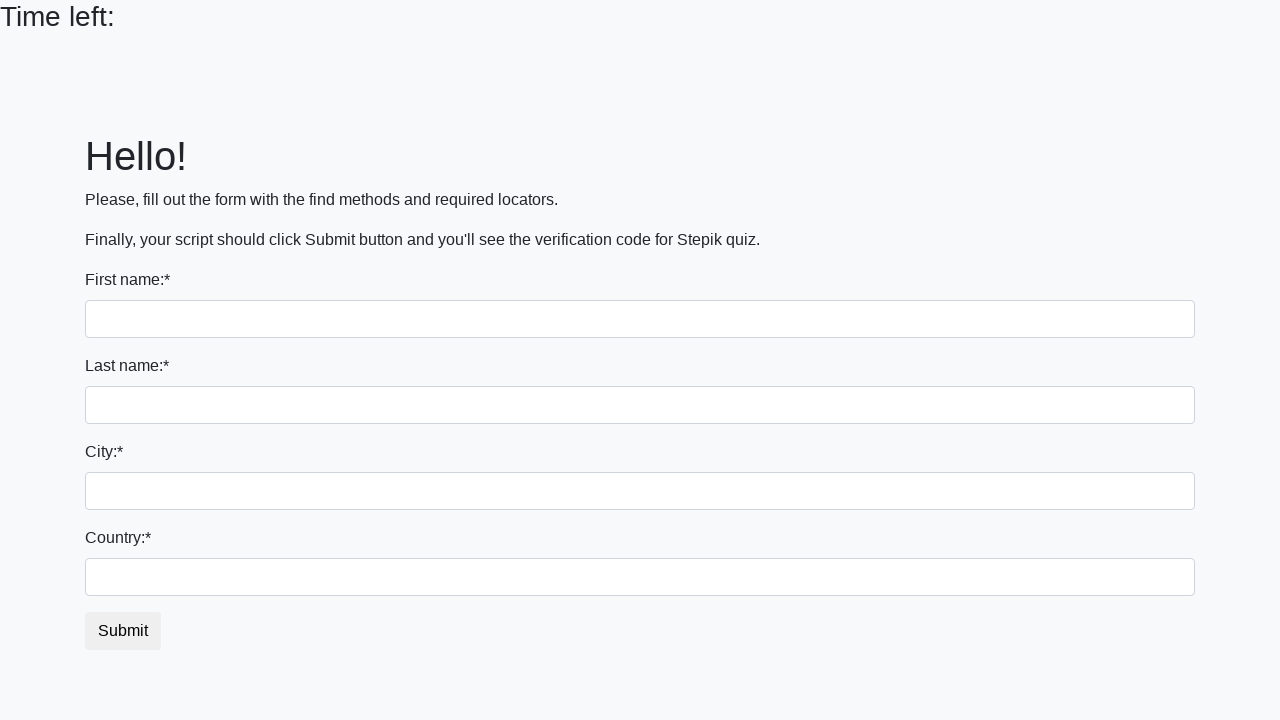

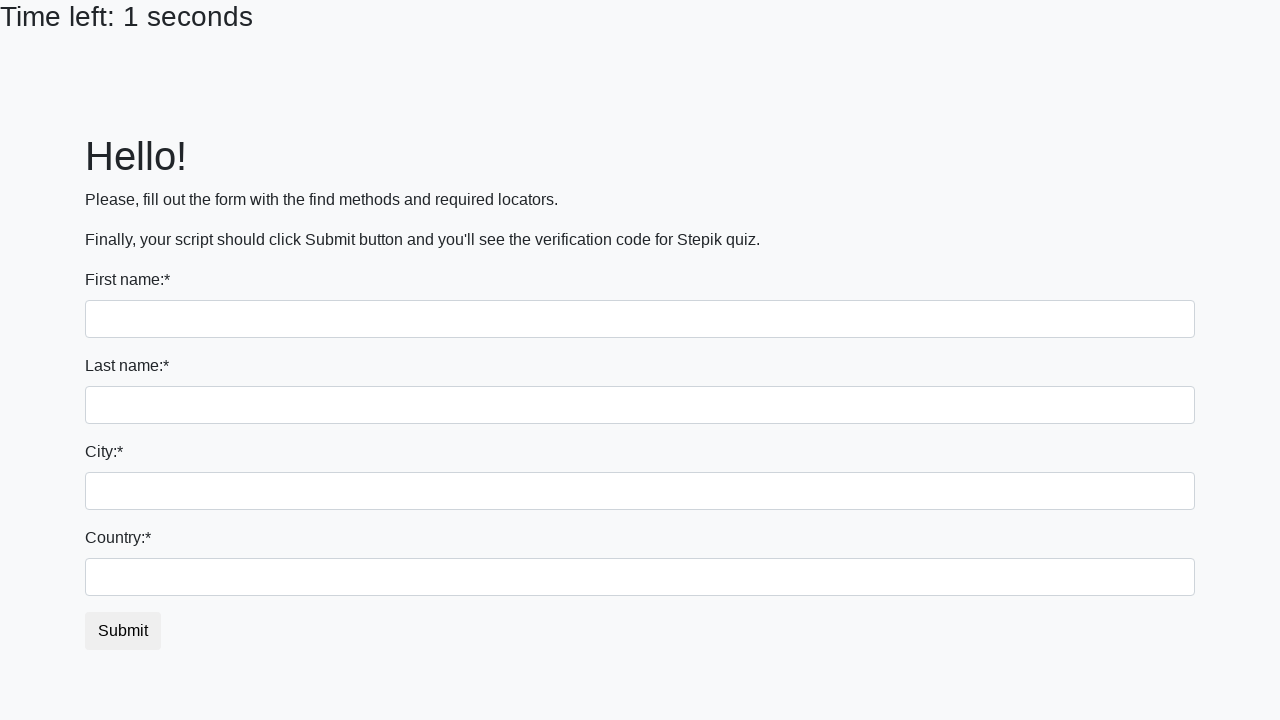